Tests drag and drop functionality by navigating to a test page, clicking on the AUI-2 link, and performing a drag and drop operation between draggable and droppable elements

Starting URL: https://letcode.in/test

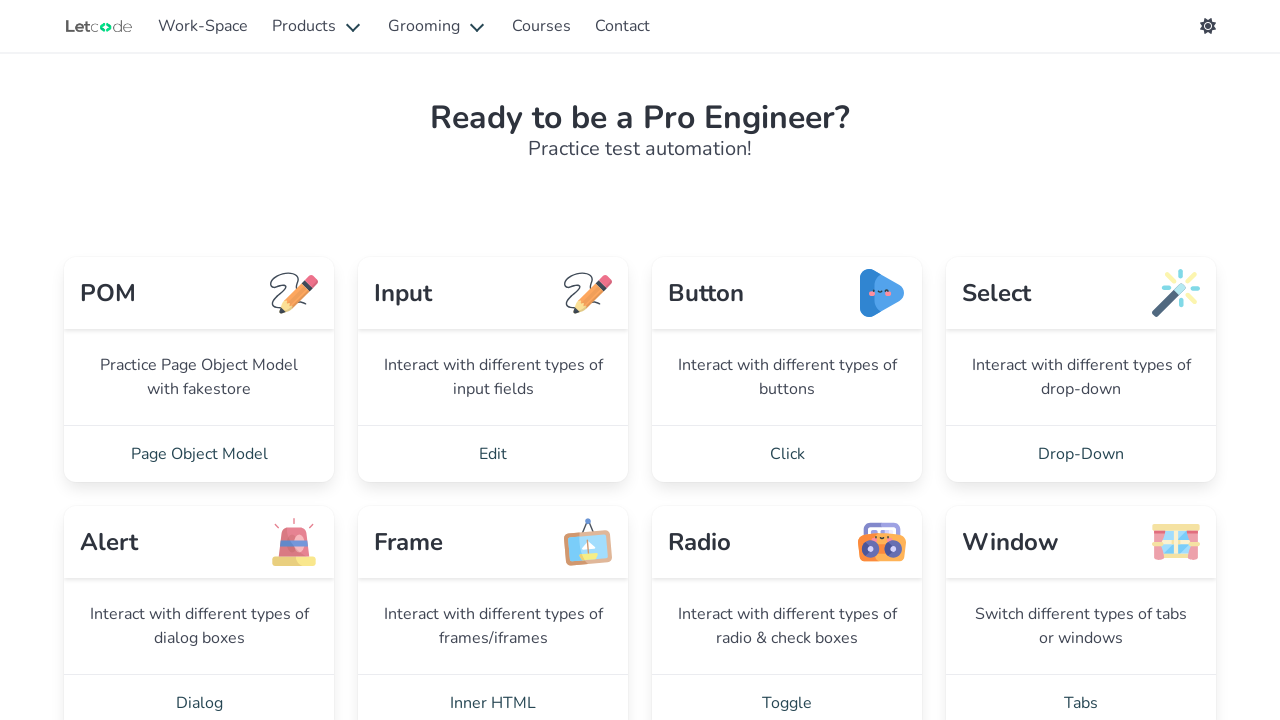

Clicked on AUI - 2 link to navigate to drag and drop page at (787, 360) on text=AUI - 2
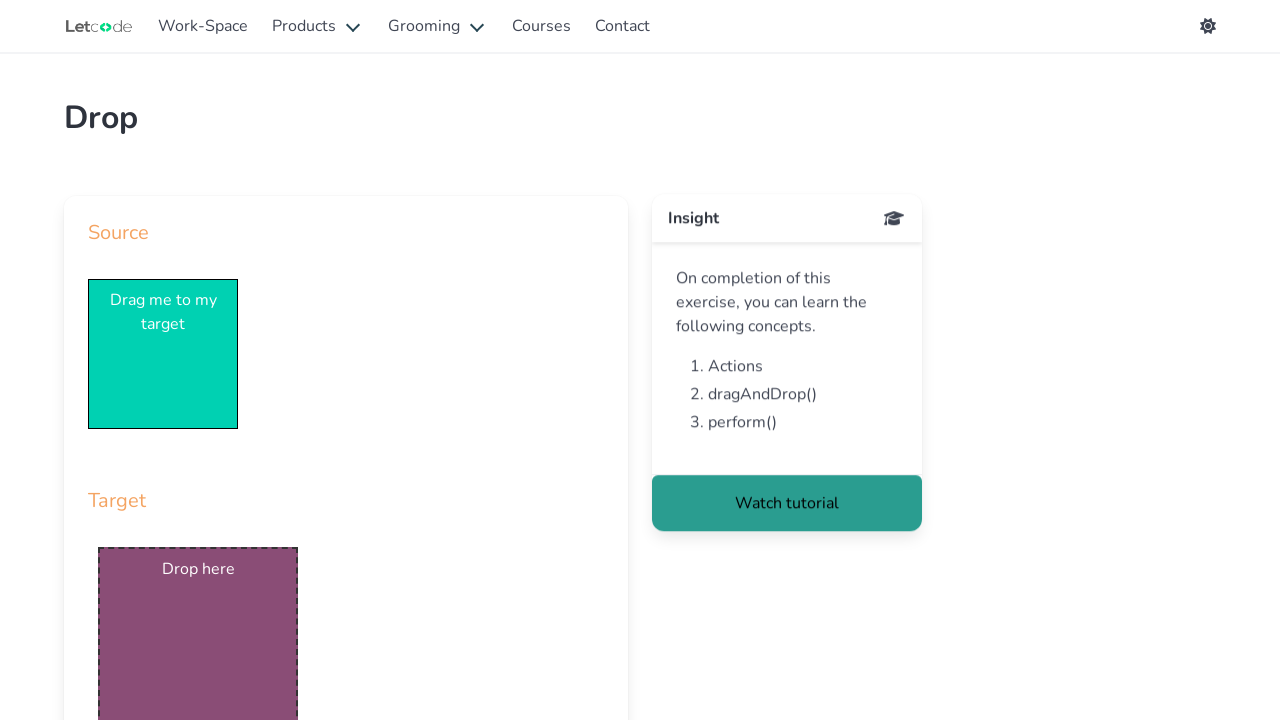

Waited for draggable element to be available
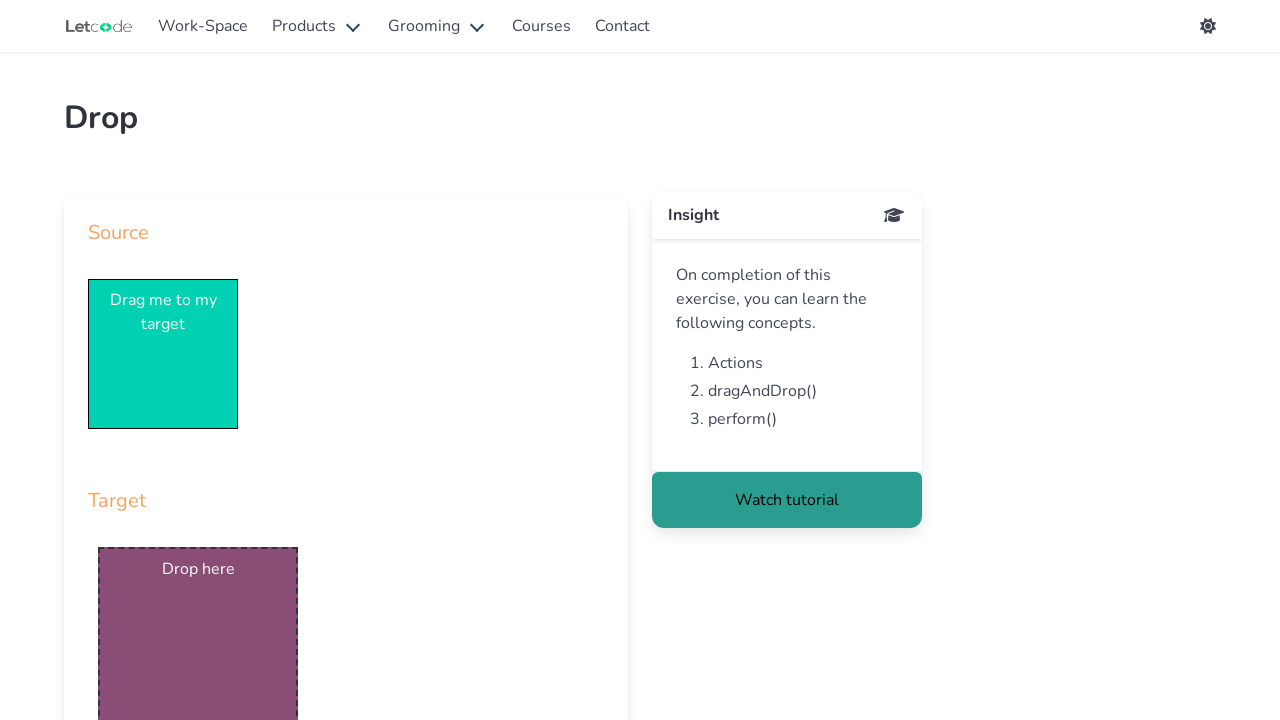

Waited for droppable element to be available
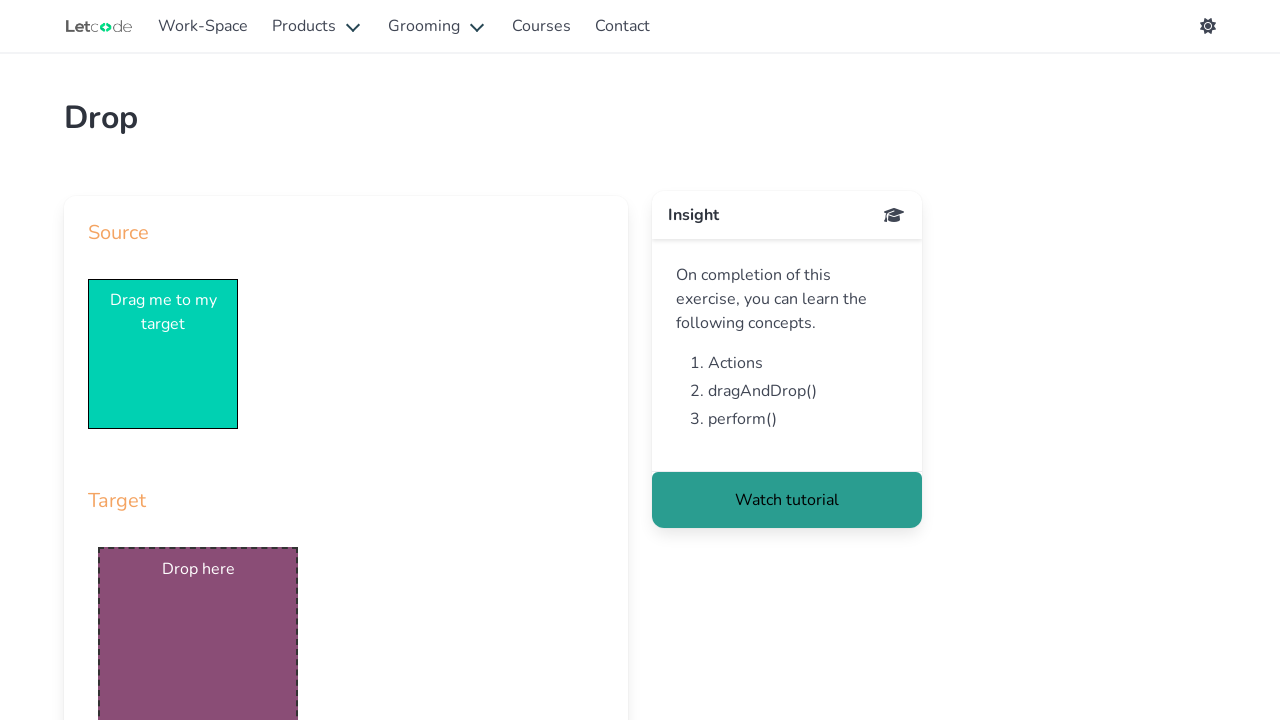

Located draggable and droppable elements
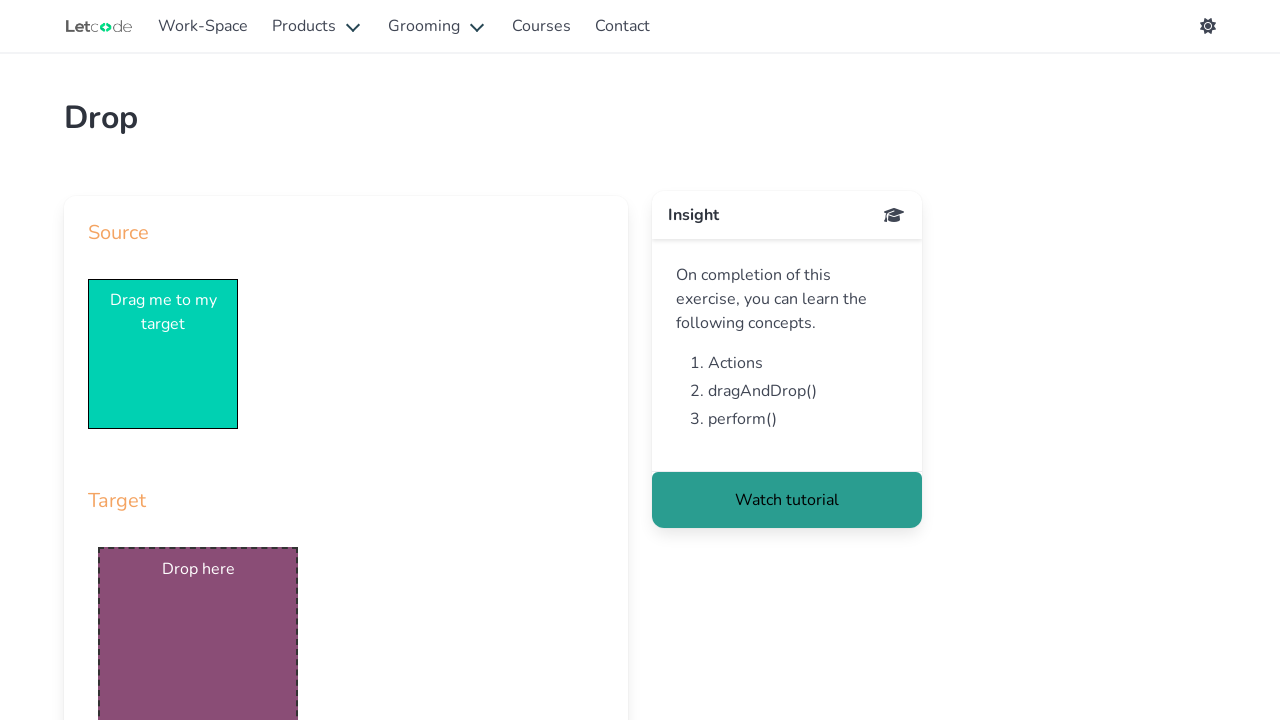

Retrieved bounding boxes for draggable and droppable elements
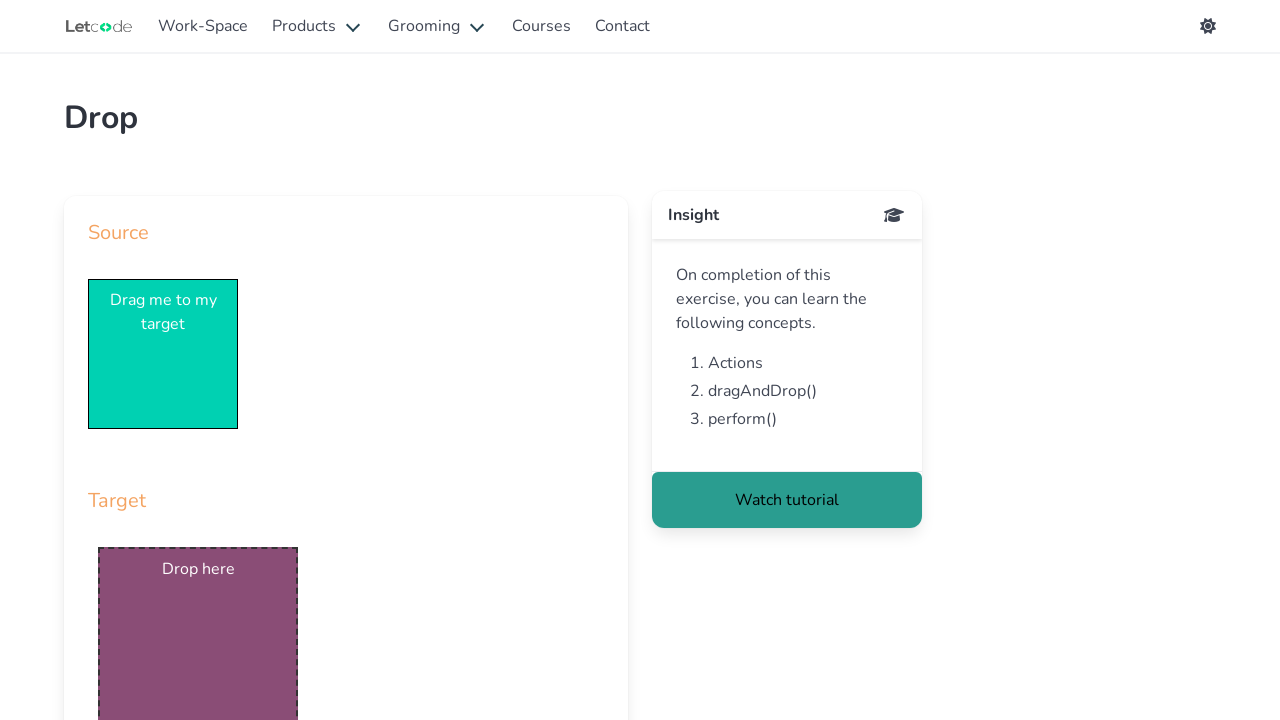

Moved mouse to center of draggable element at (163, 354)
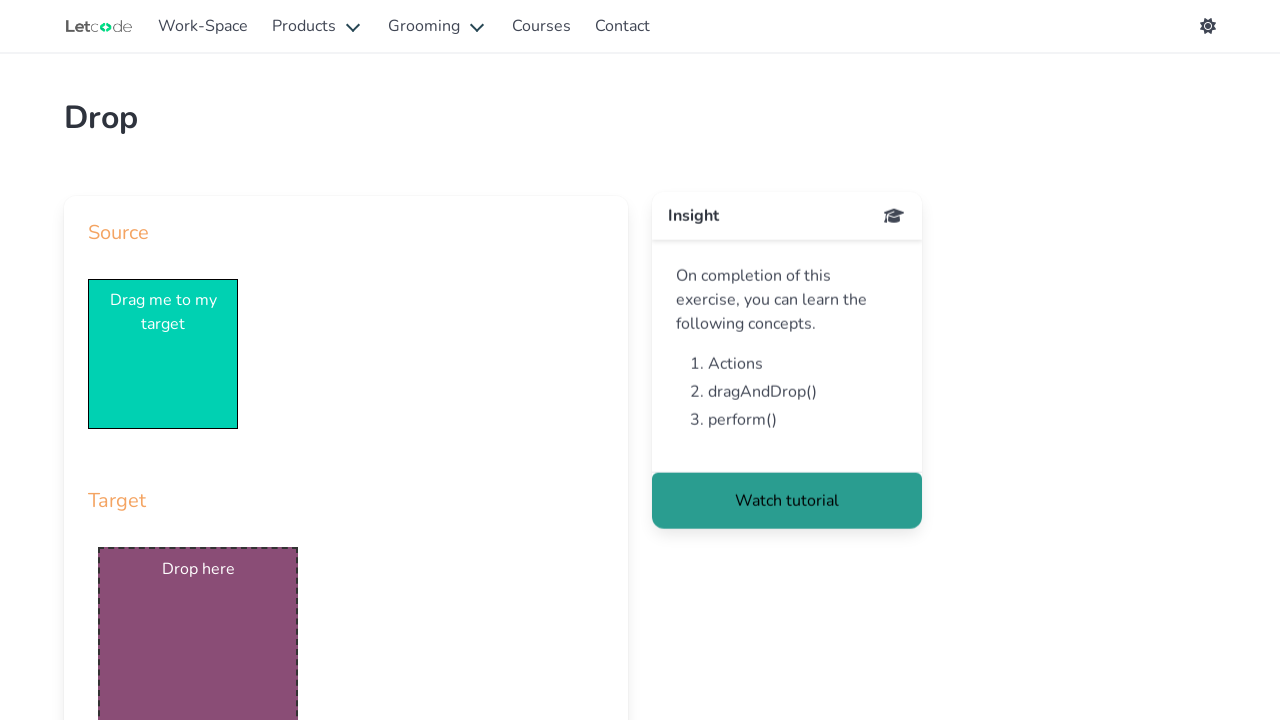

Pressed mouse button down on draggable element at (163, 354)
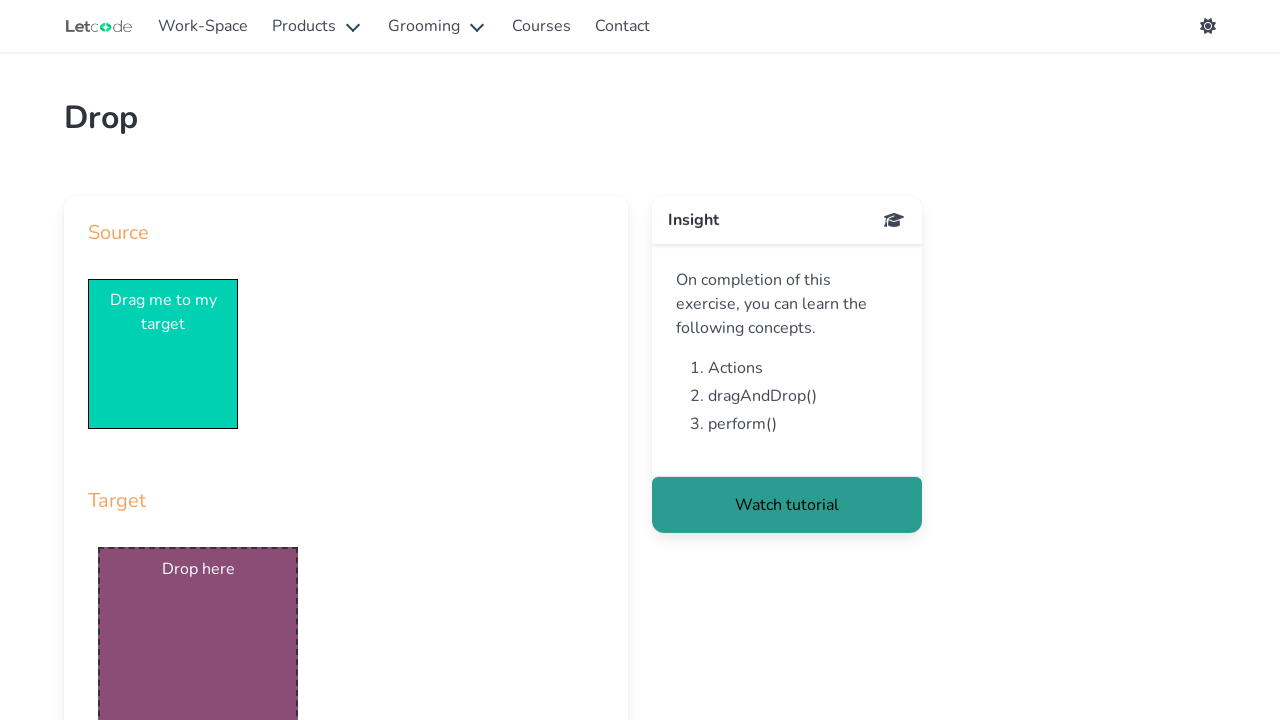

Dragged element to center of droppable area at (198, 647)
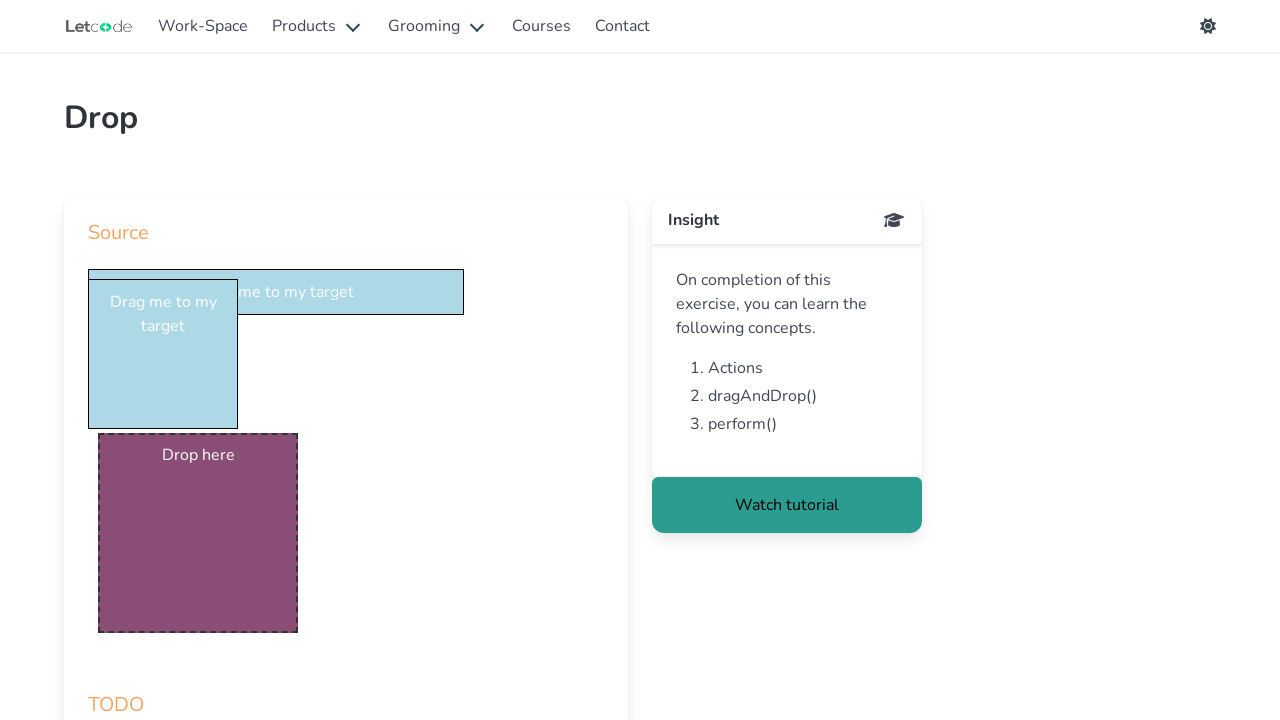

Released mouse button to complete drag and drop operation at (198, 647)
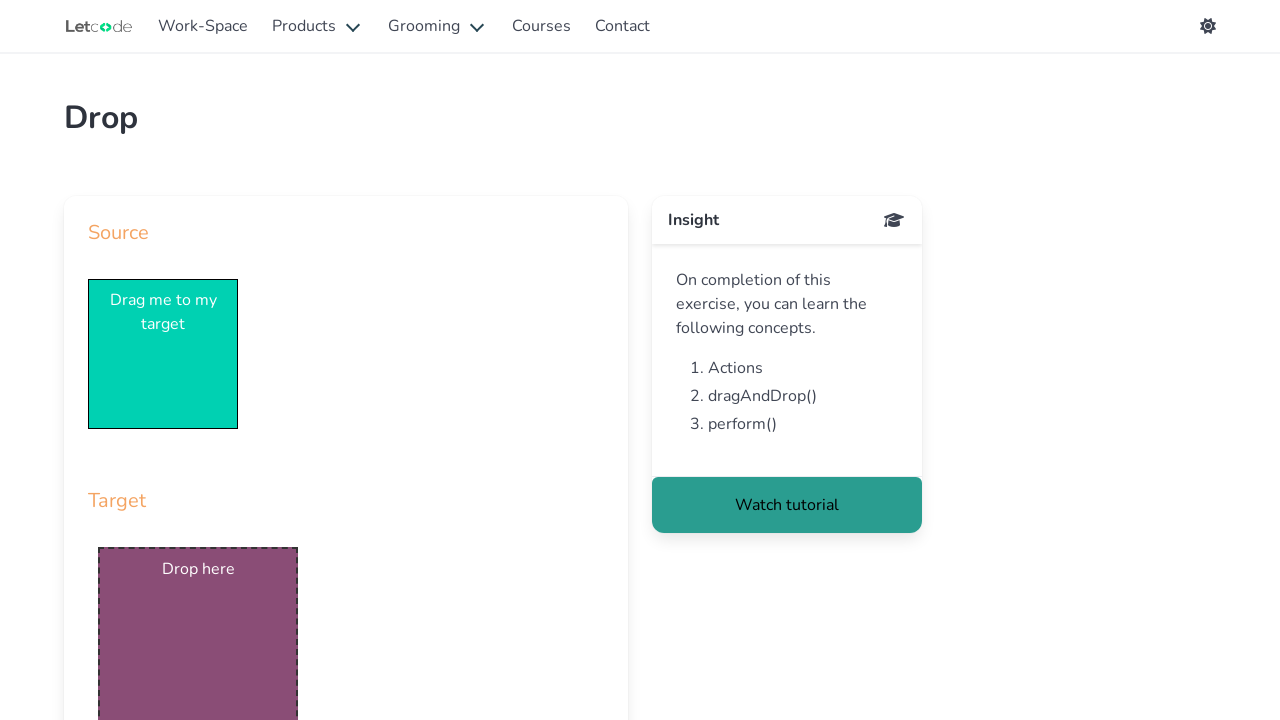

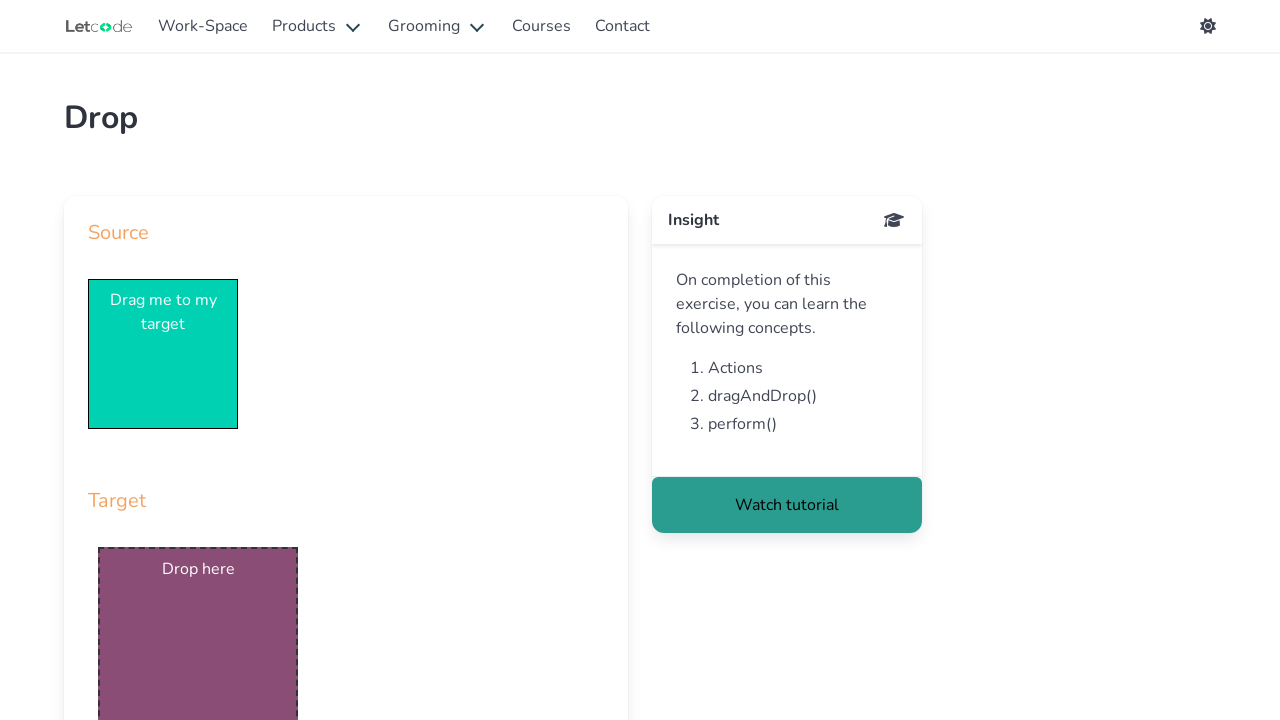